Tests various textbox functionalities including entering text, appending text, checking if disabled, clearing text, retrieving values, and using keyboard keys

Starting URL: https://www.leafground.com/input.xhtml

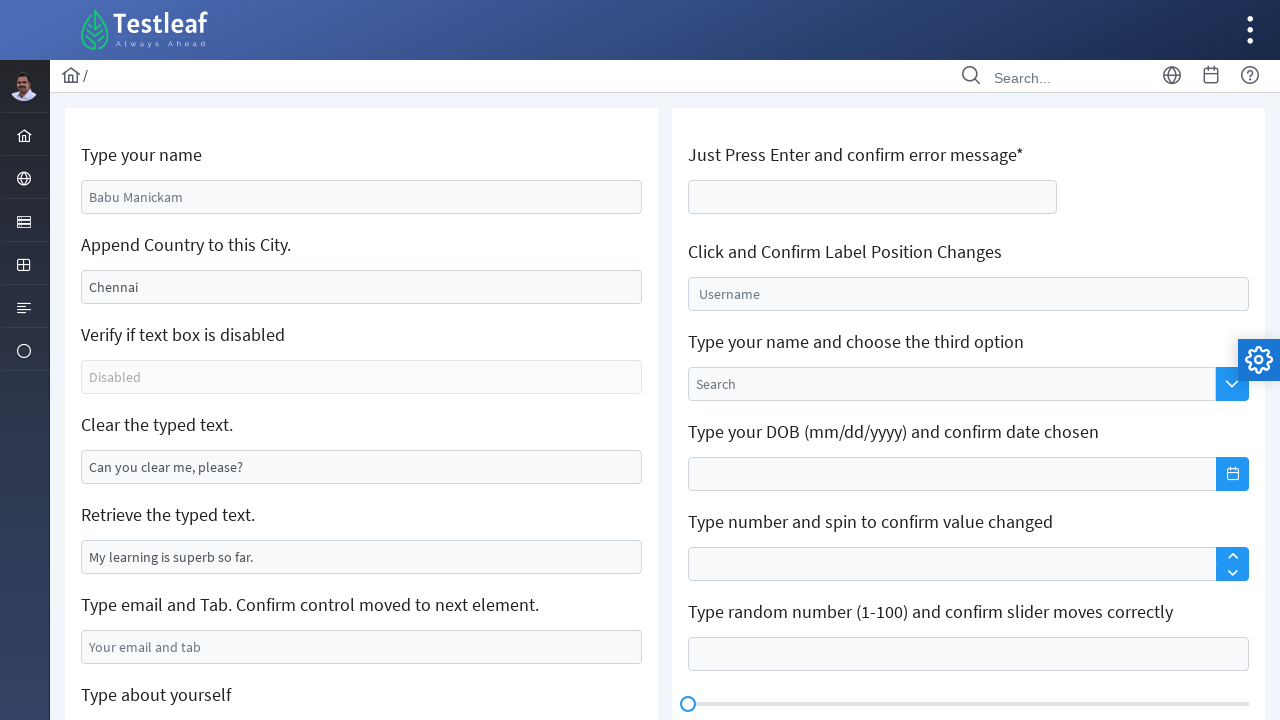

Filled Name textbox with 'This is sample testing in the textbox filed as Dharani Chandrasekar' on #j_idt88\:name
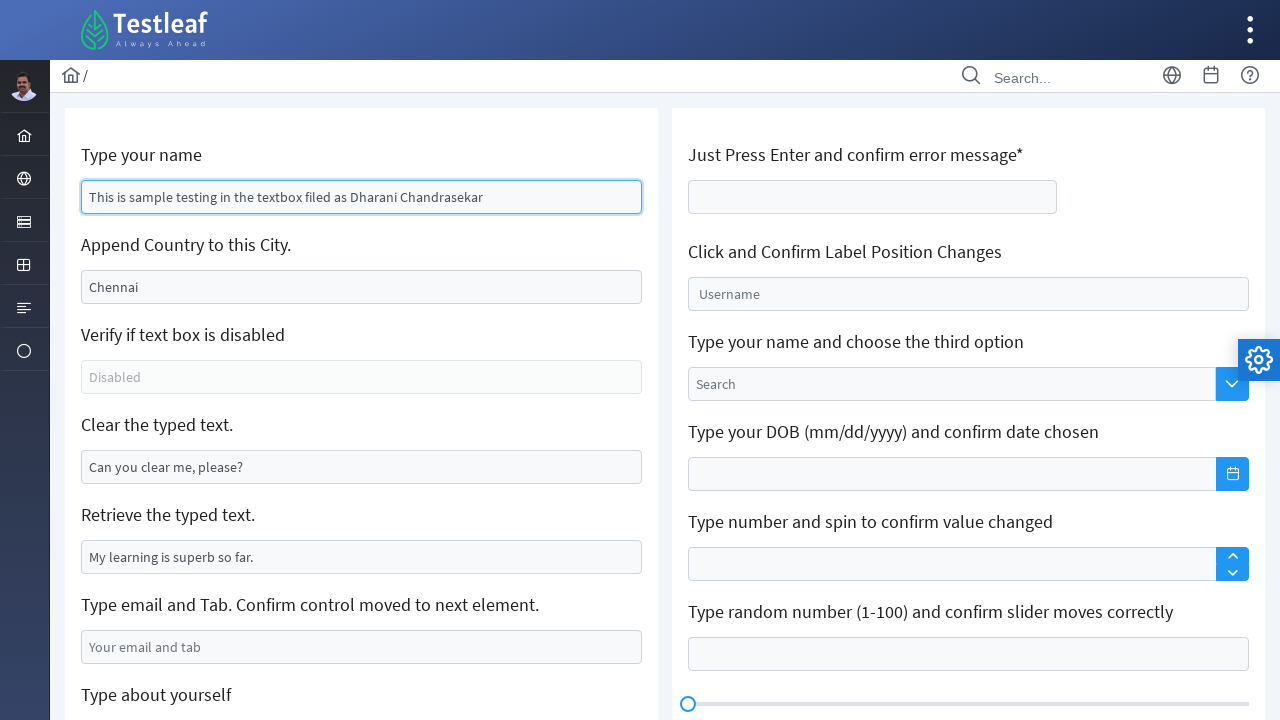

Filled textbox with 'India' on input[name='j_idt88:j_idt91']
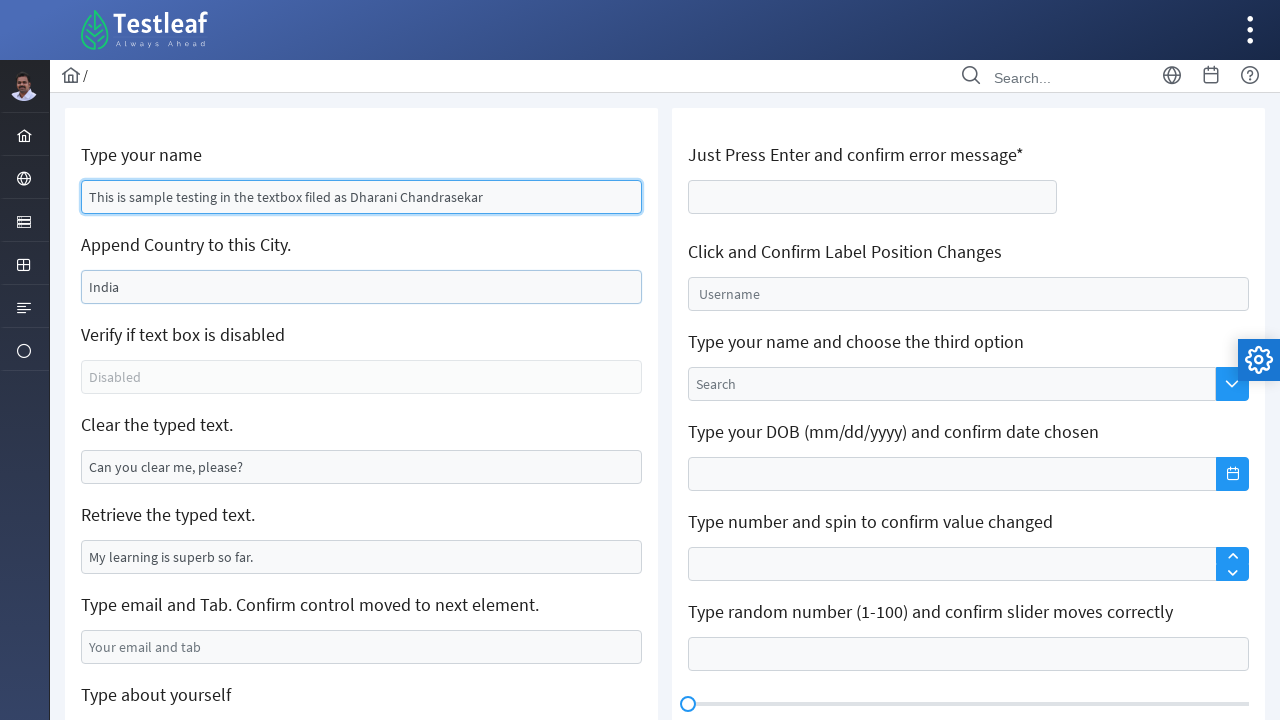

Checked if textbox is enabled: True
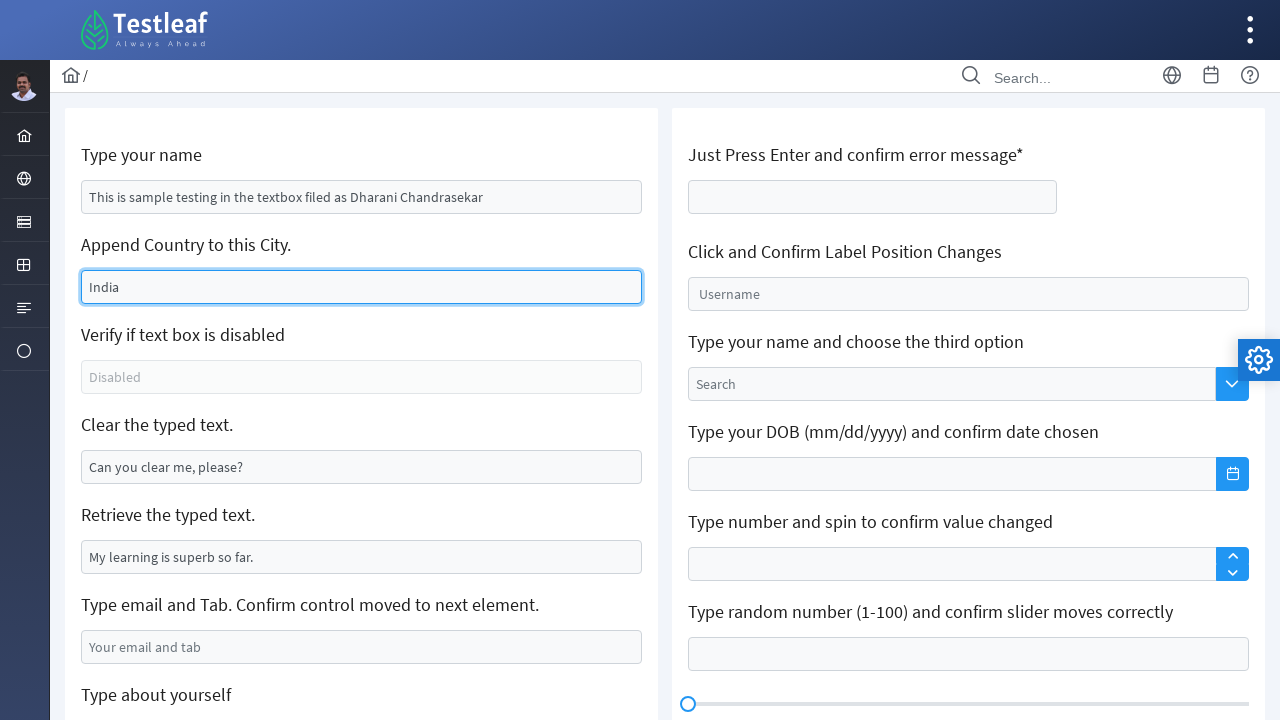

Cleared textbox content on input[name='j_idt88:j_idt95']
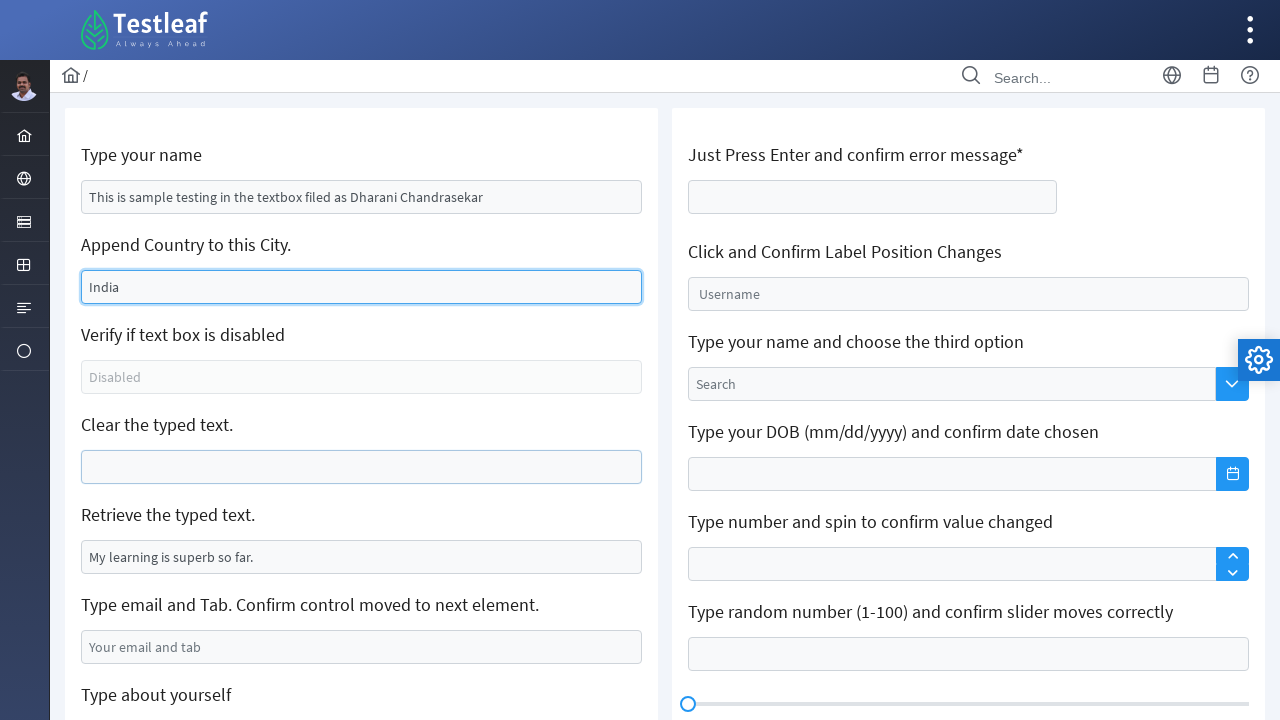

Retrieved textbox value: My learning is superb so far.
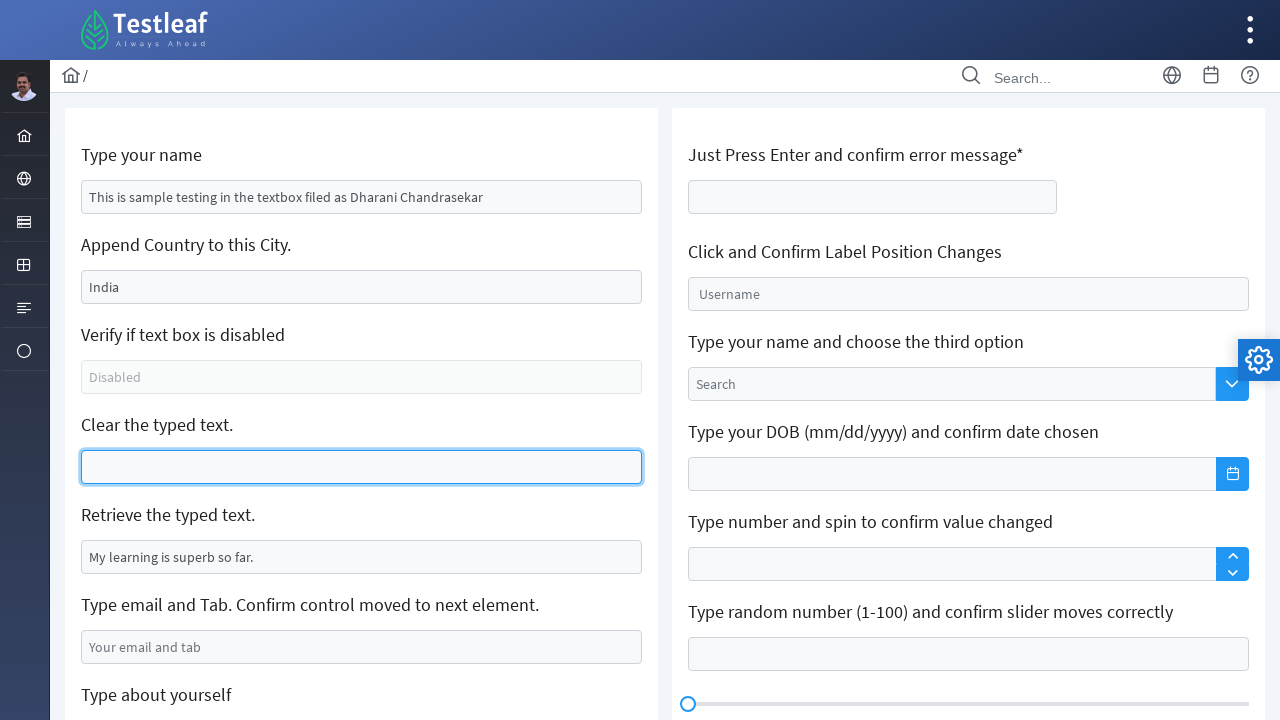

Filled email textbox with 'testing@gmail.com' on #j_idt88\:j_idt99
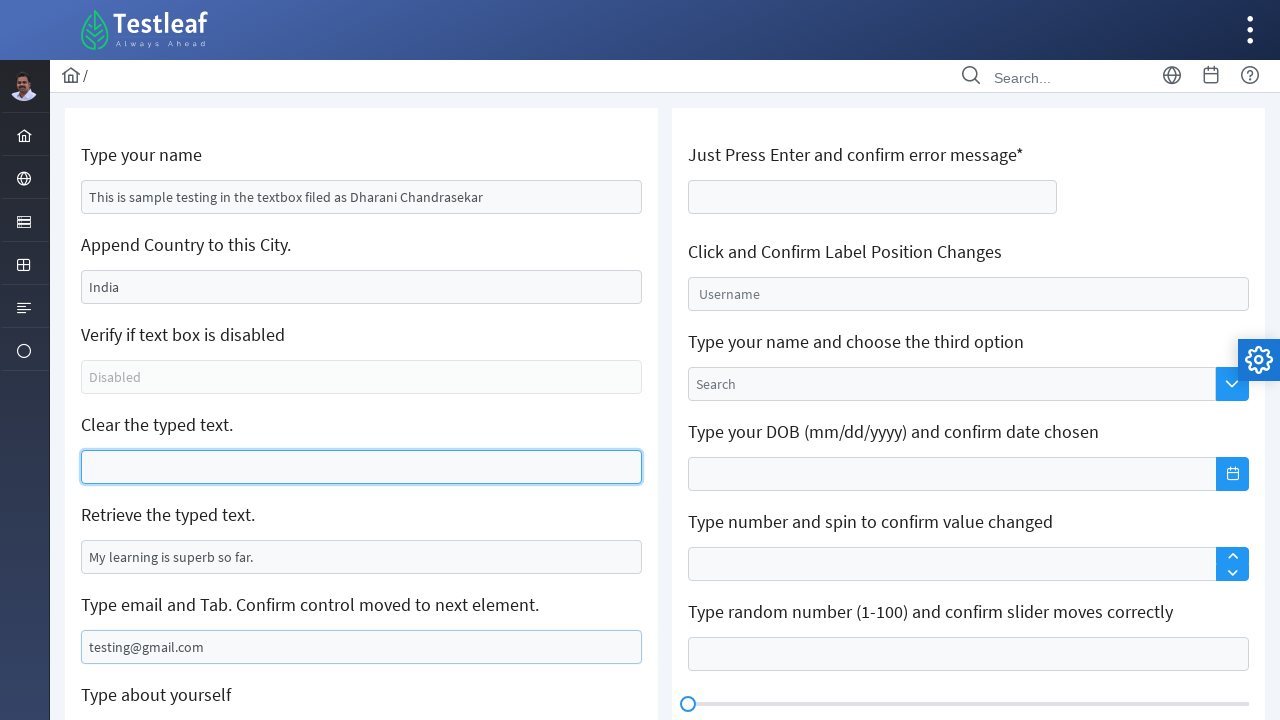

Pressed Tab key on email textbox on #j_idt88\:j_idt99
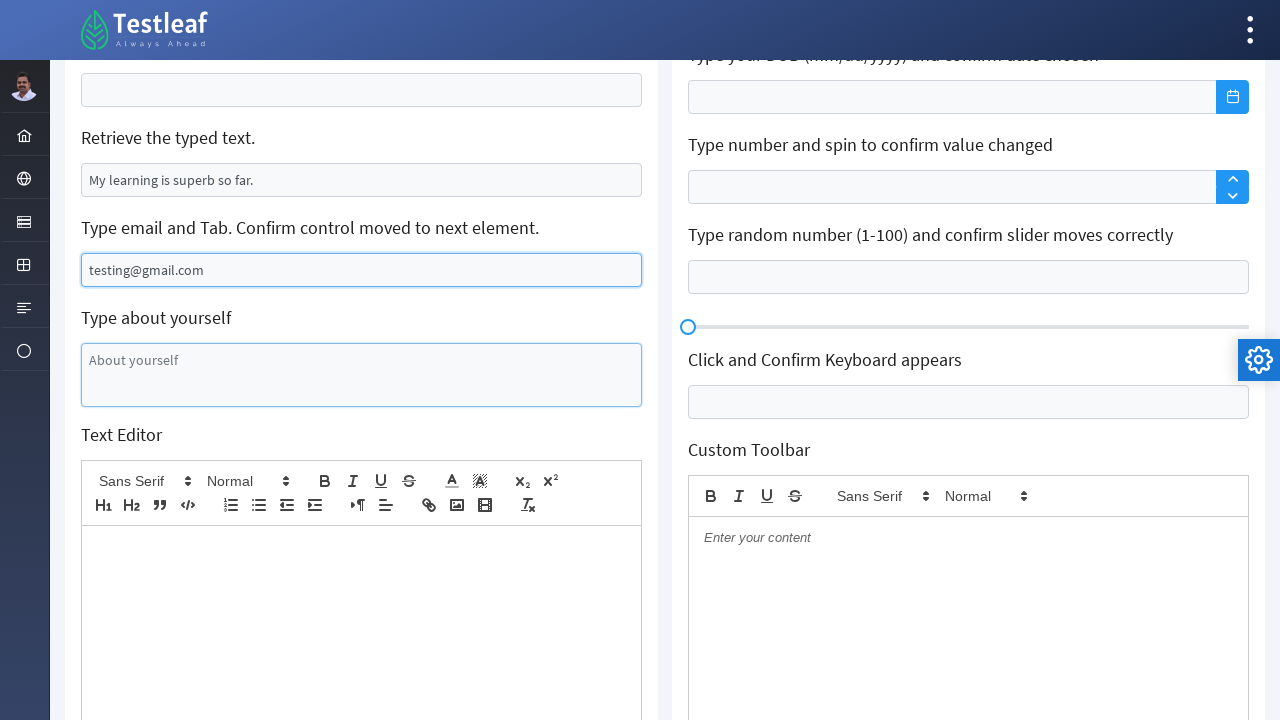

Pressed Enter key on email textbox on #j_idt88\:j_idt99
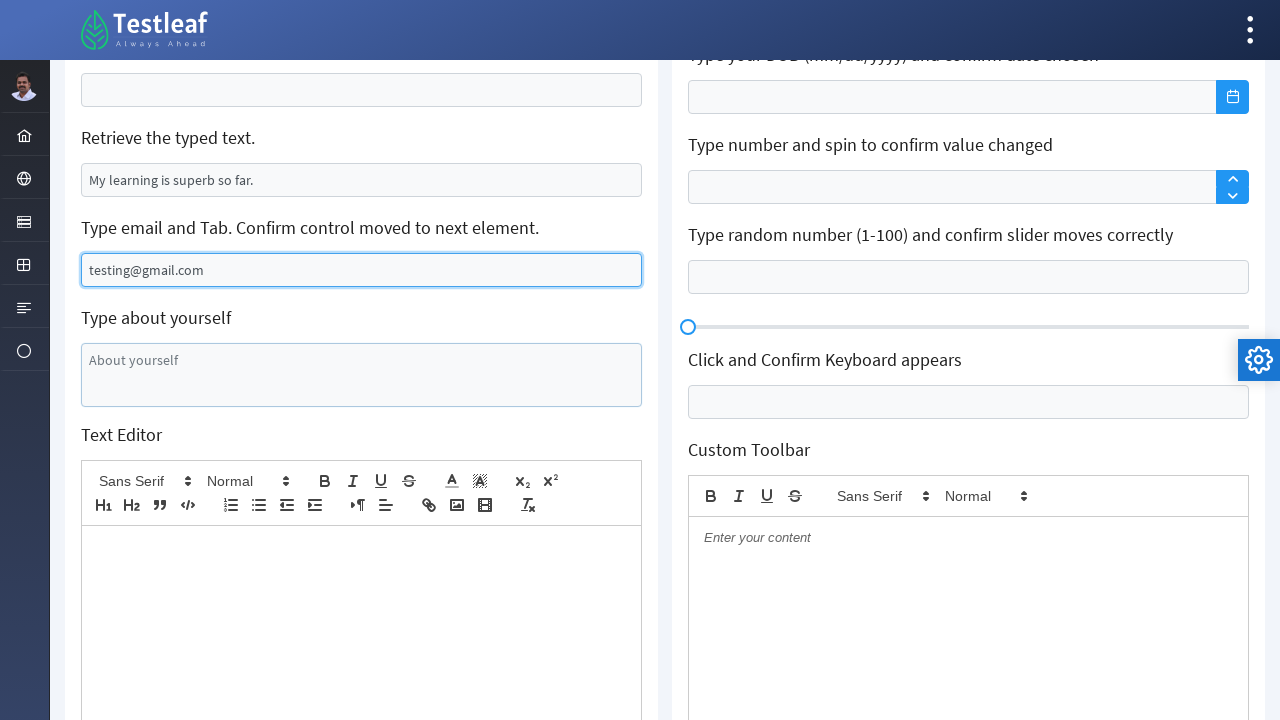

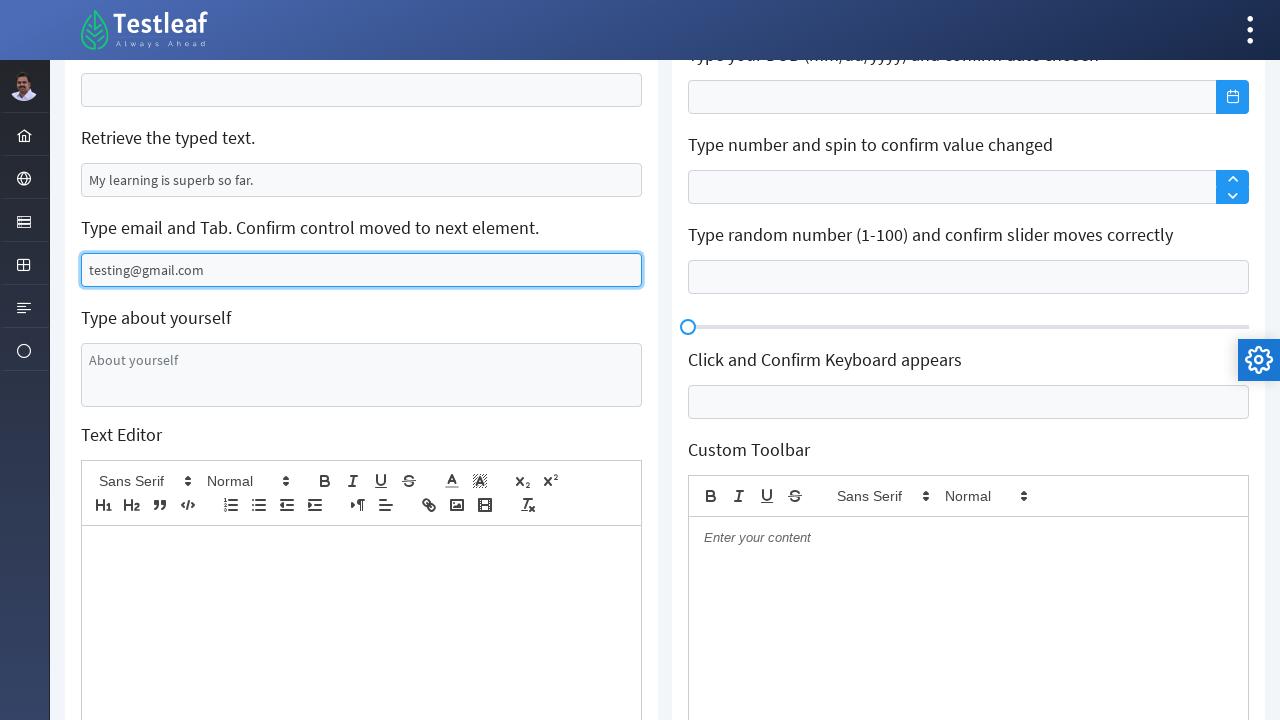